Tests drag and drop functionality by dragging an element from source to target using click and hold actions

Starting URL: https://jqueryui.com/droppable/

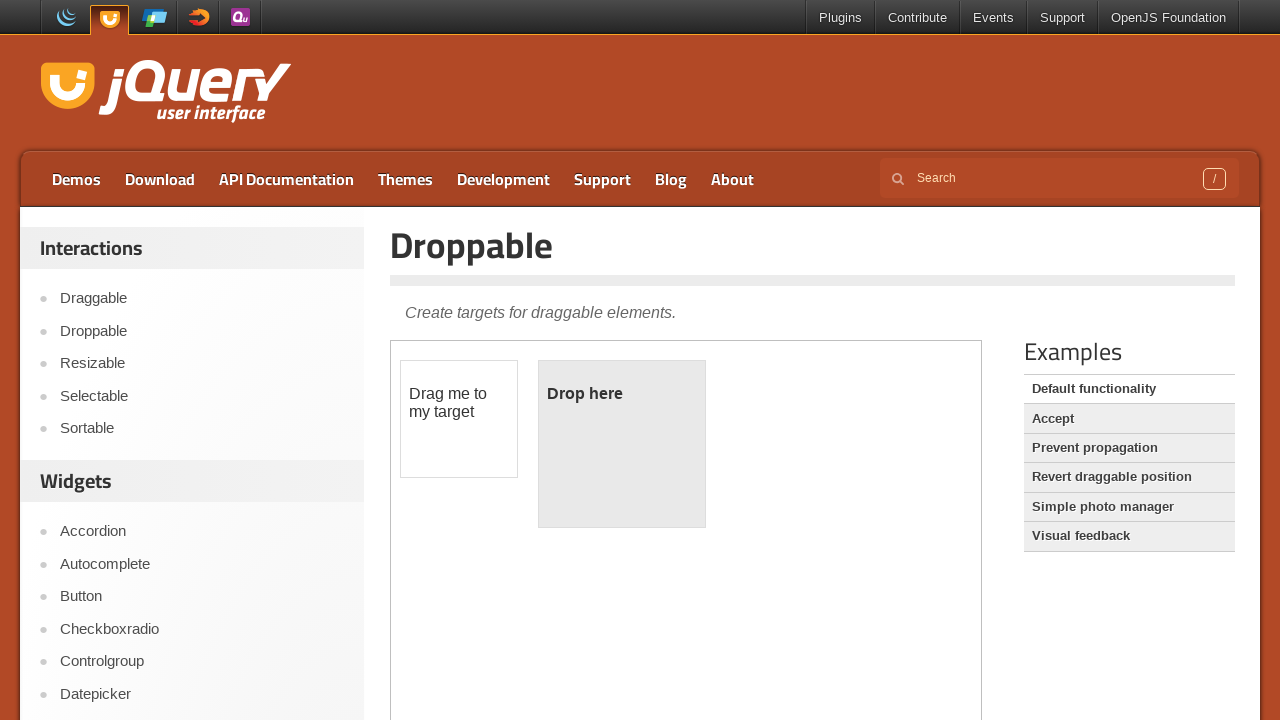

Located the iframe containing the drag and drop demo
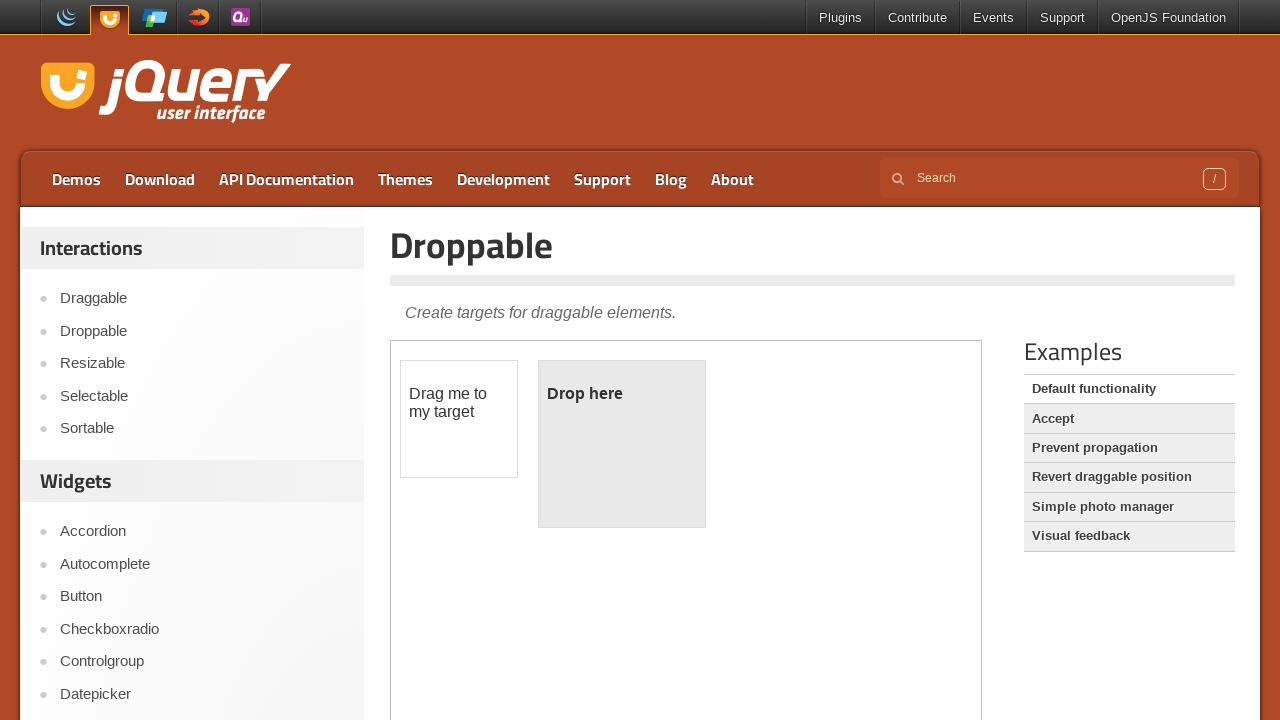

Located the draggable source element
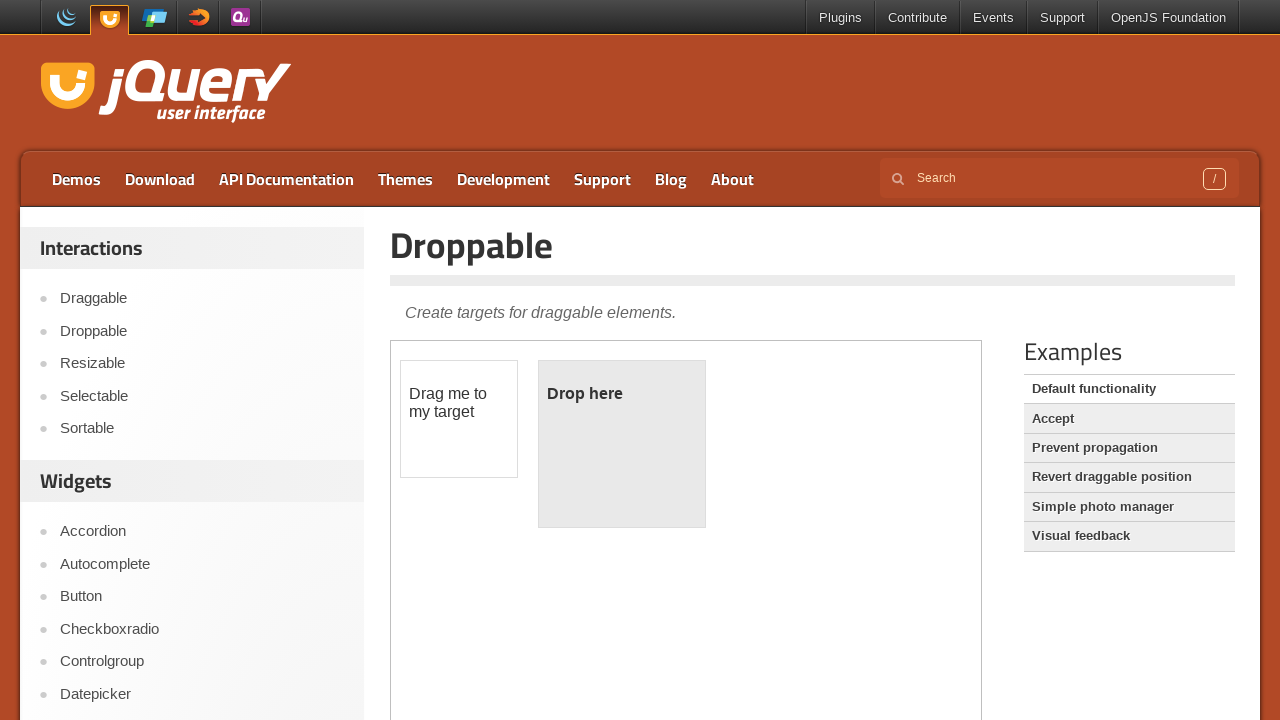

Located the droppable target element
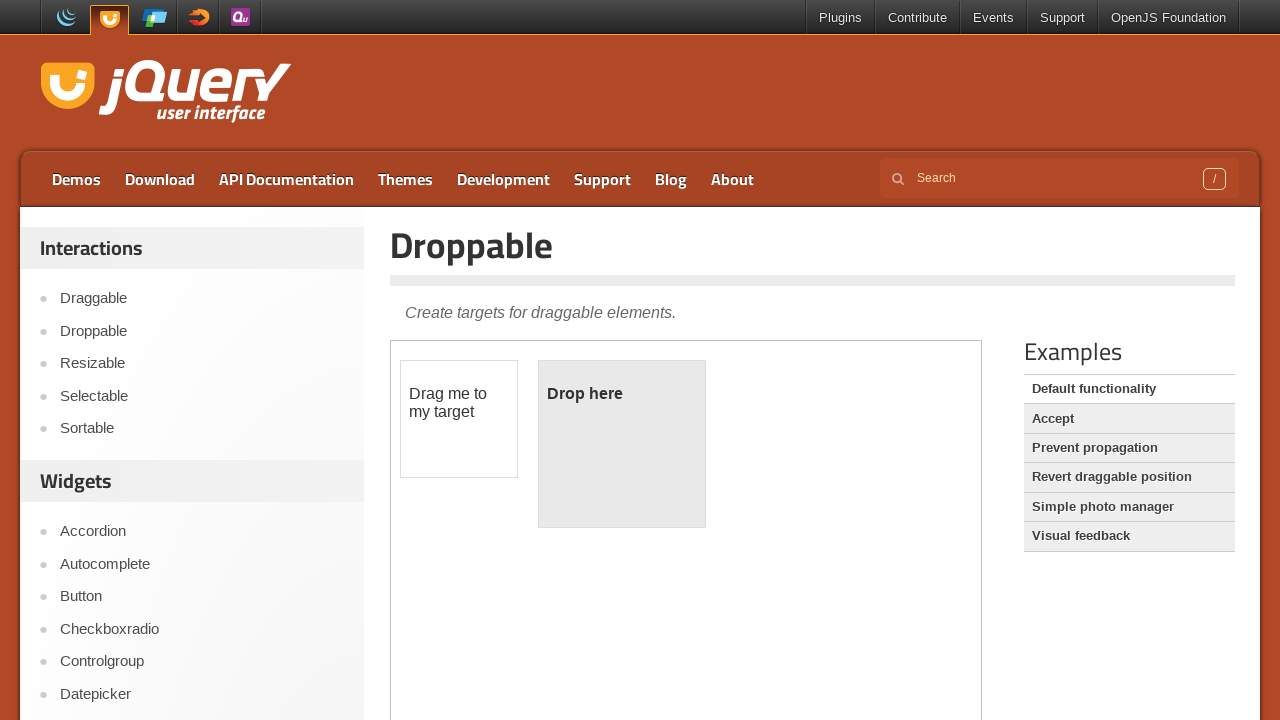

Dragged source element to target element using click and hold at (622, 444)
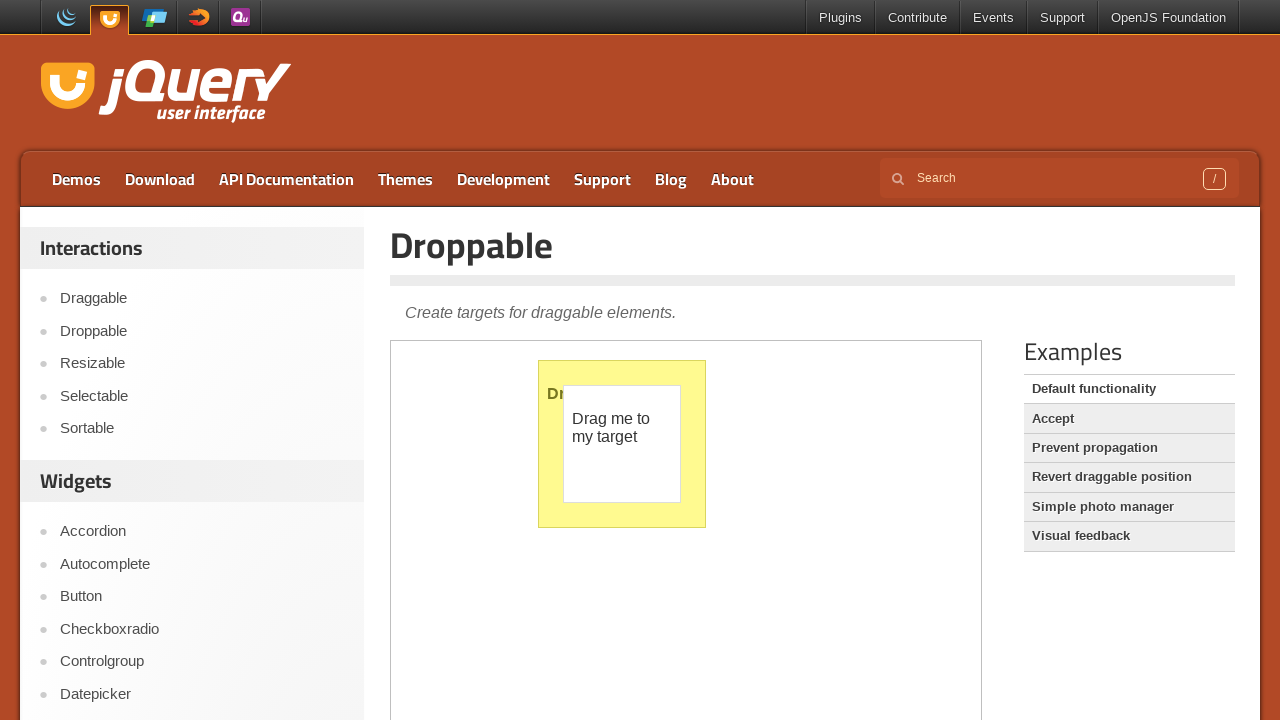

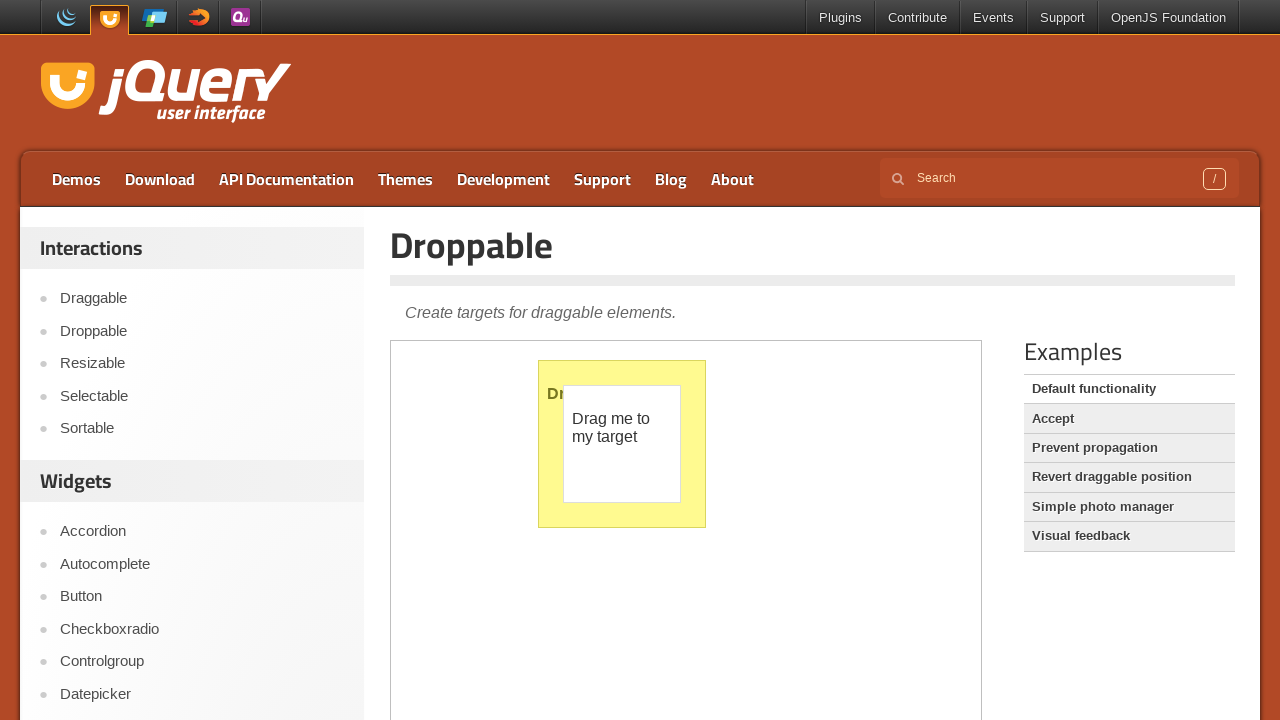